Tests a form submission by filling in name, email, current address and permanent address fields, then clicking submit

Starting URL: https://demoqa.com/text-box

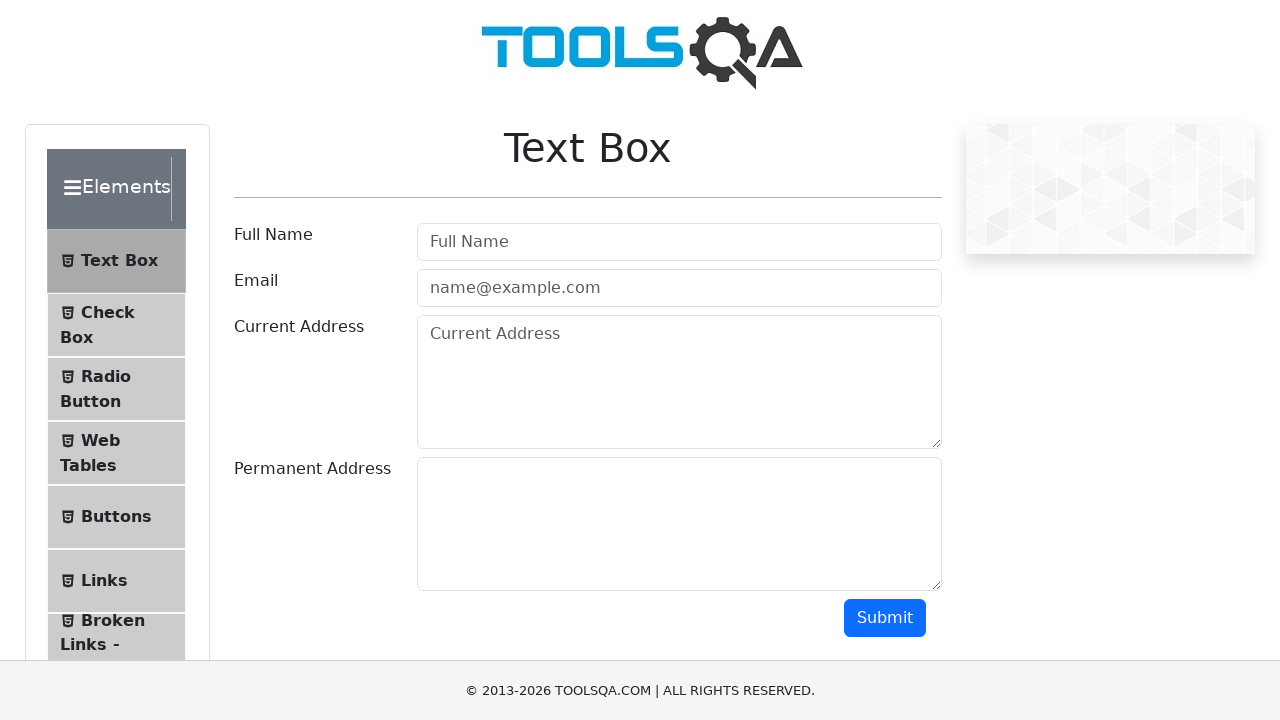

Filled in full name field with 'John Cena' on #userName
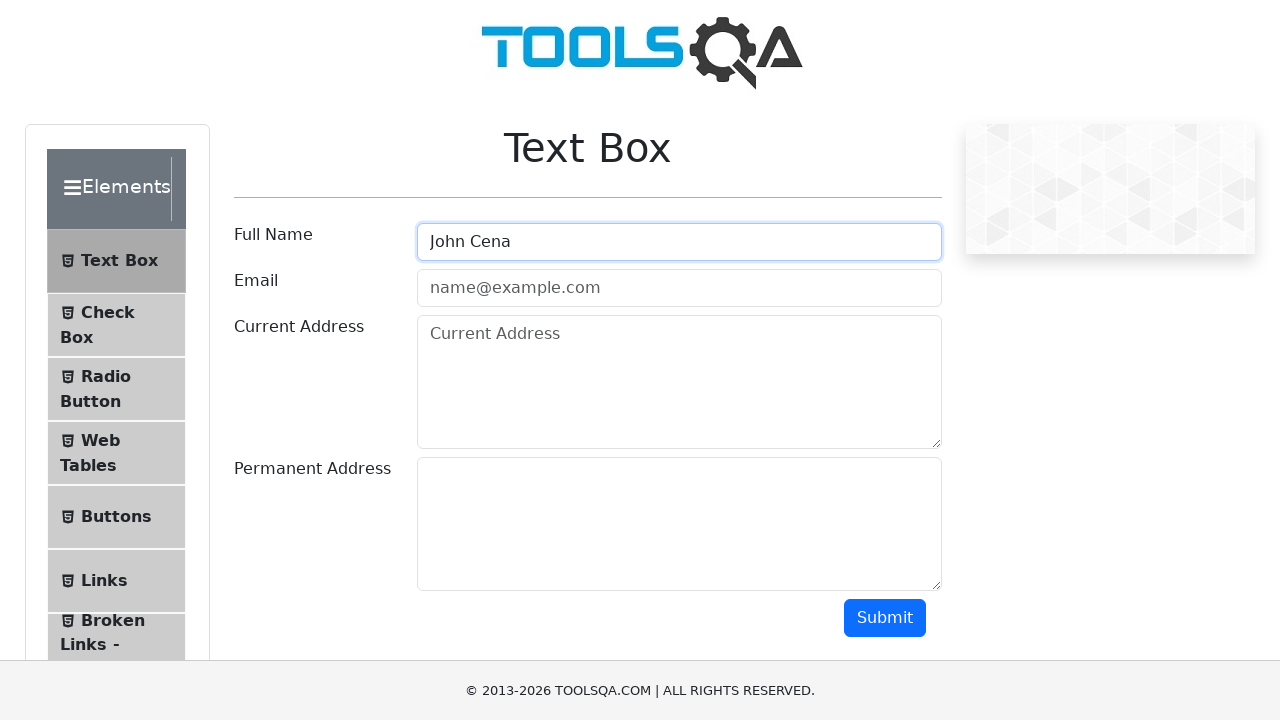

Filled in email field with 'testuser@example.com' on #userEmail
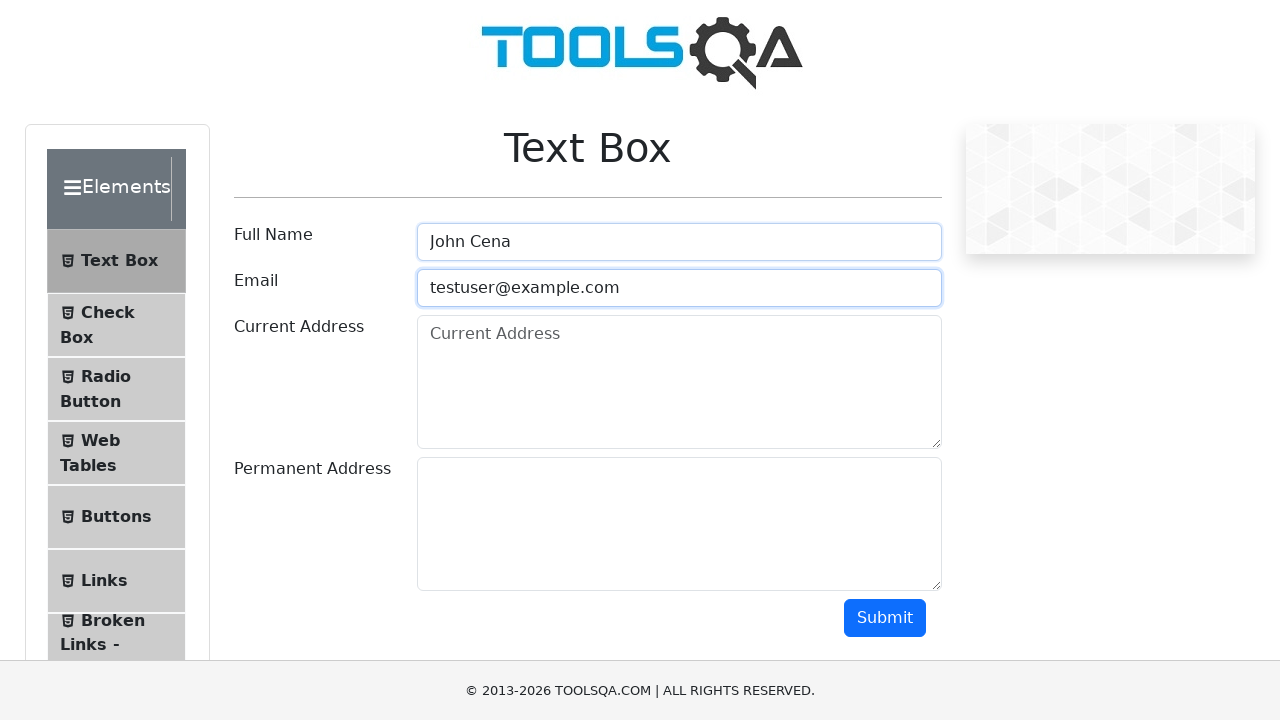

Filled in current address field with '1234 ABC St, Mclean VA 22102' on #currentAddress
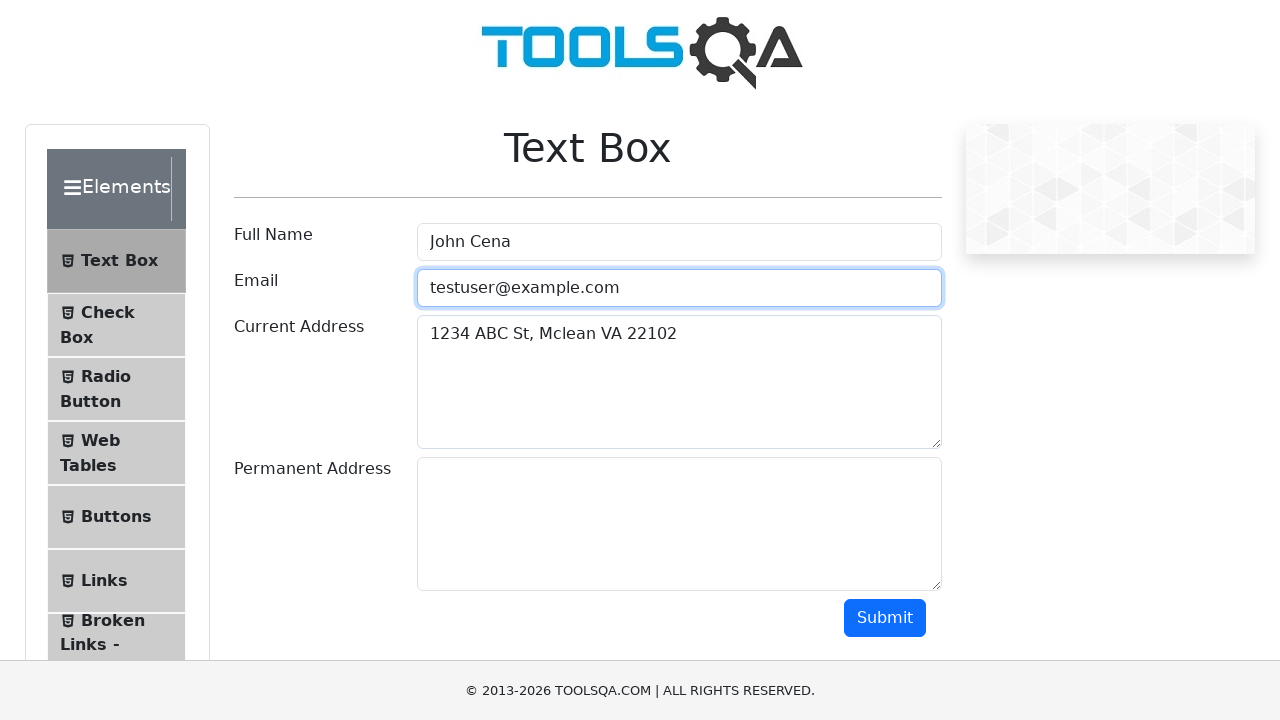

Filled in permanent address field with '456 Sesame Street, Mclean VA 22101' on #permanentAddress
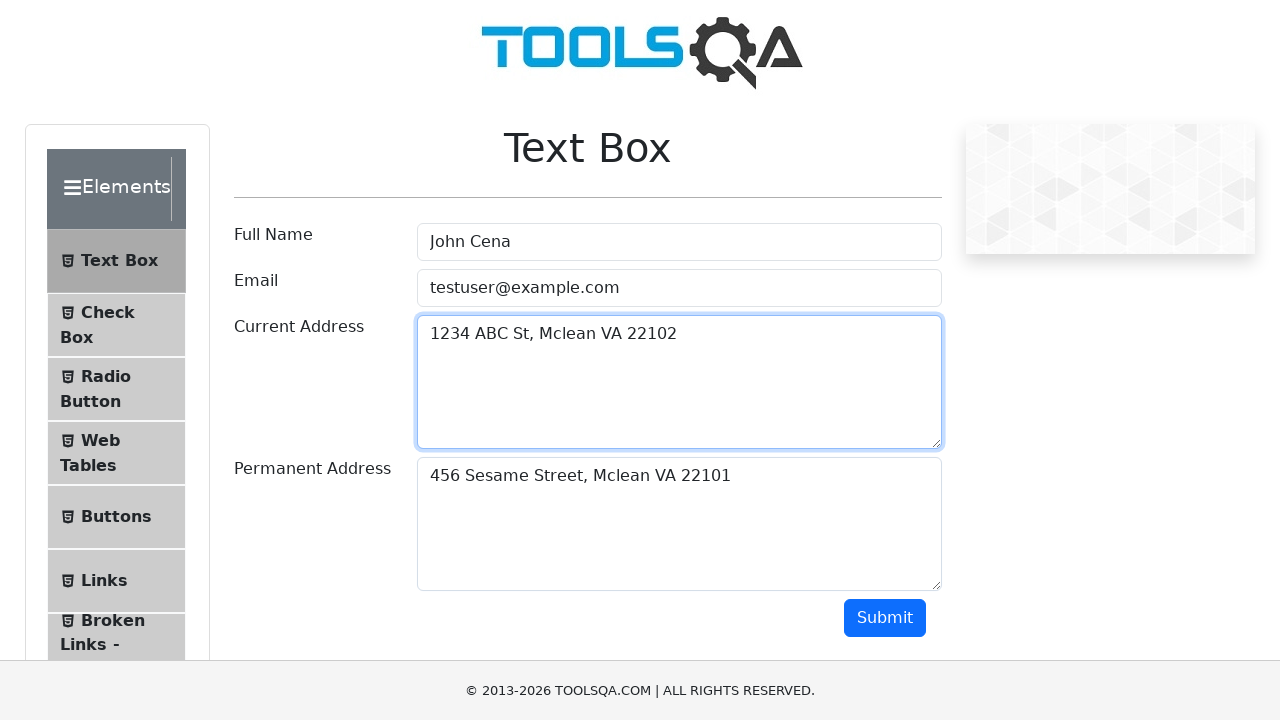

Clicked submit button to submit form at (885, 618) on #submit
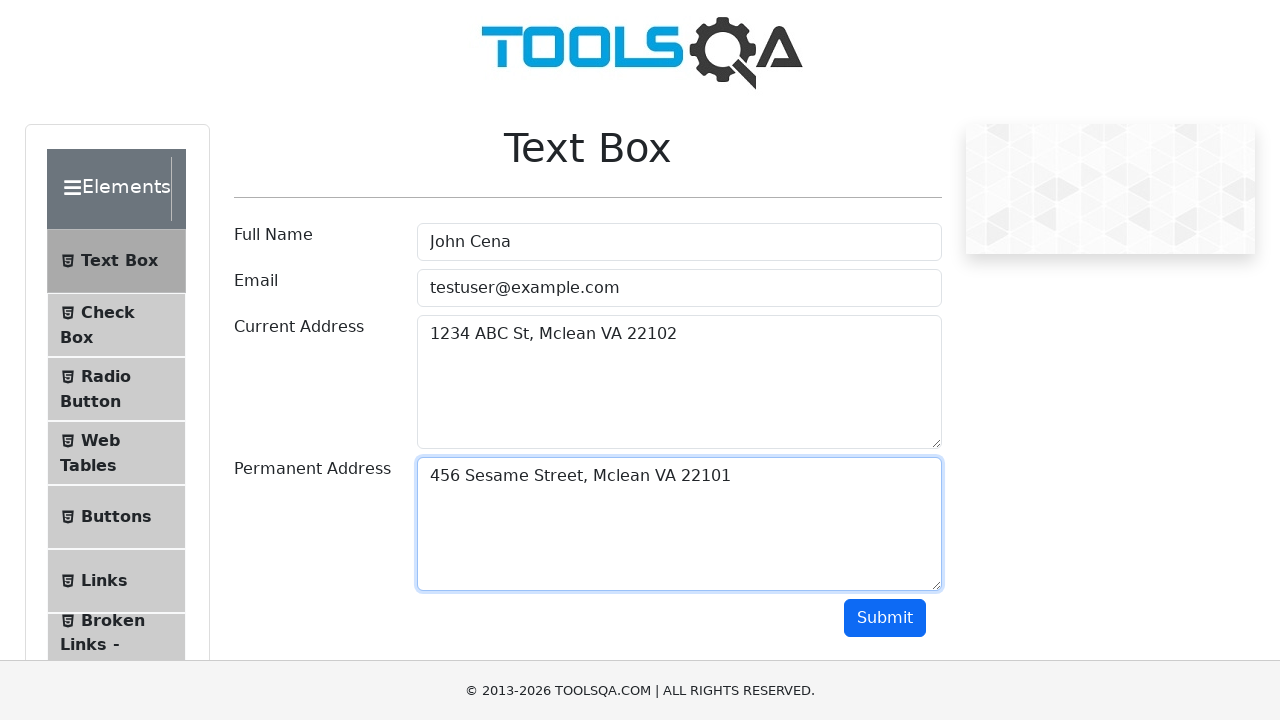

Waited for form submission to complete
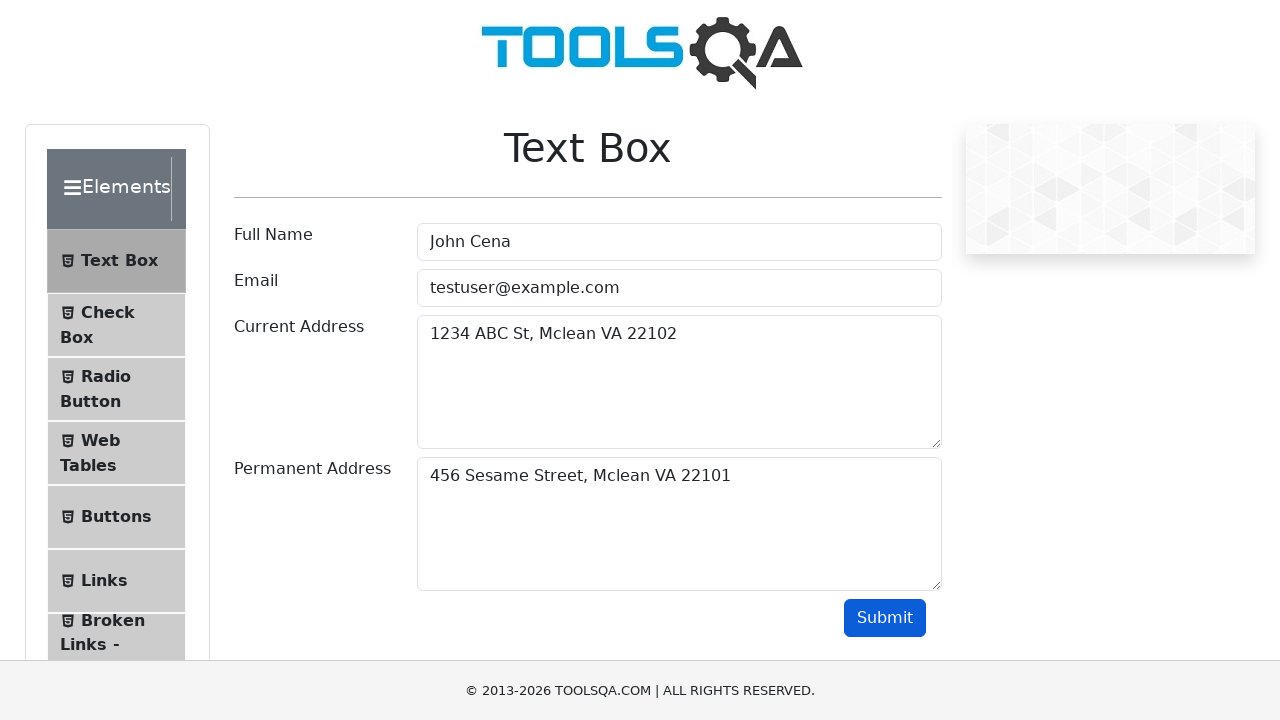

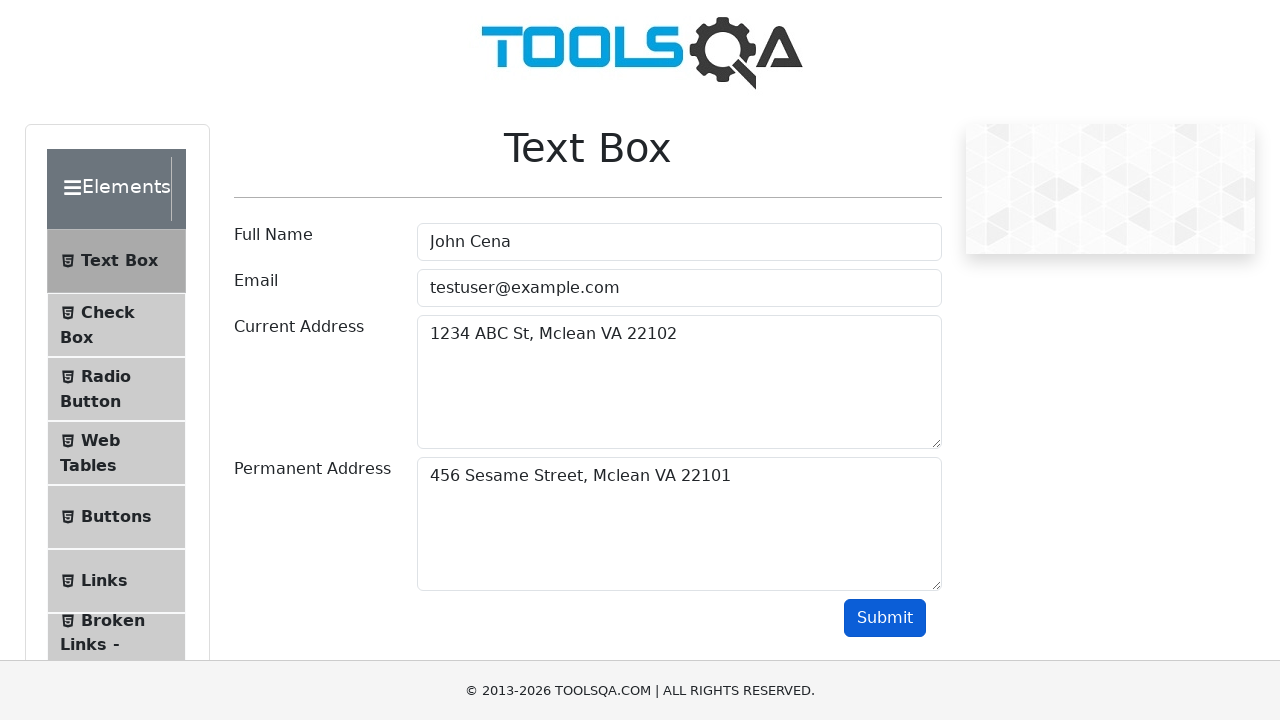